Tests form validation by checking if the "Create Account" button is enabled before and after filling all registration form fields

Starting URL: https://idorenyinankoh.github.io/loginPage/

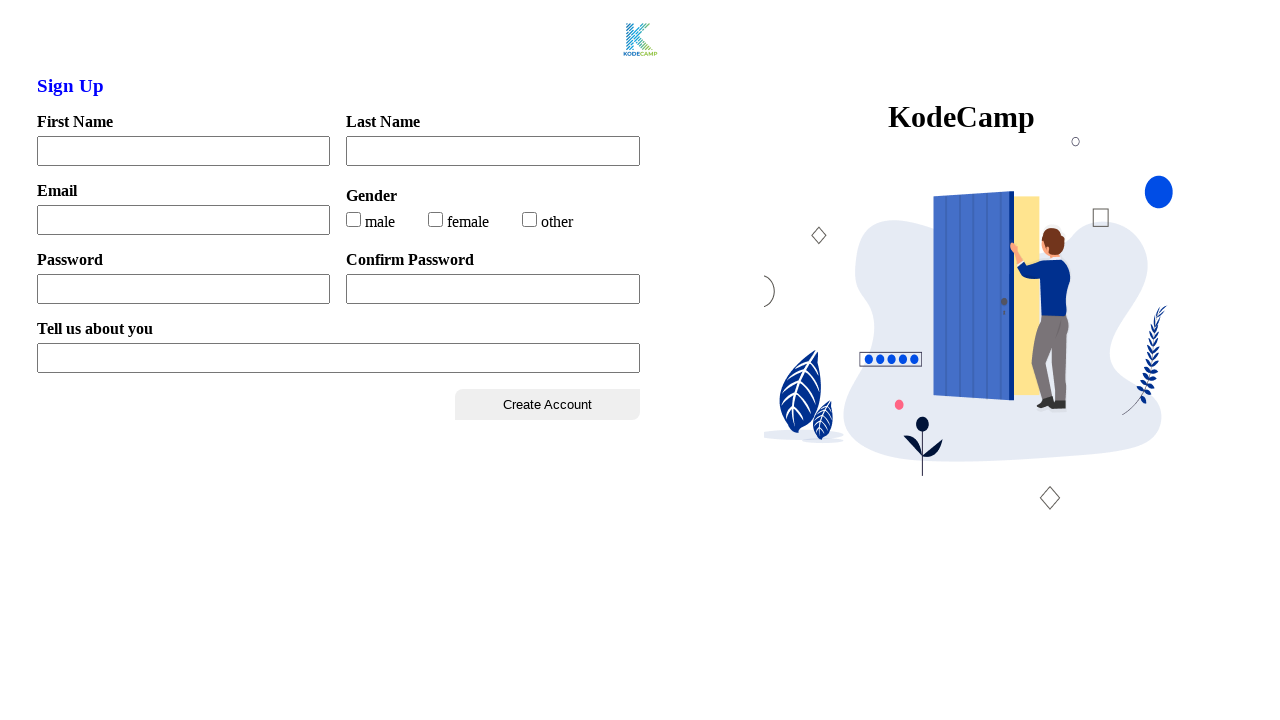

Located the 'Create Account' button
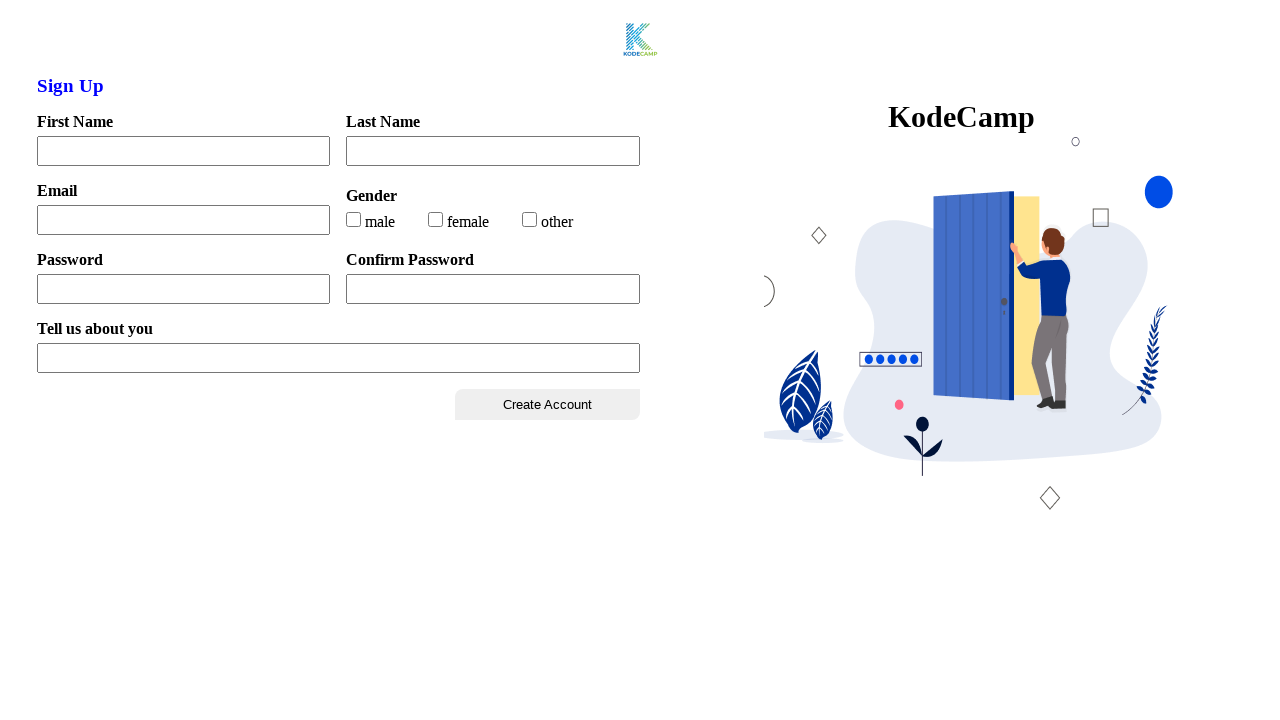

Checked if 'Create Account' button is enabled before filling fields
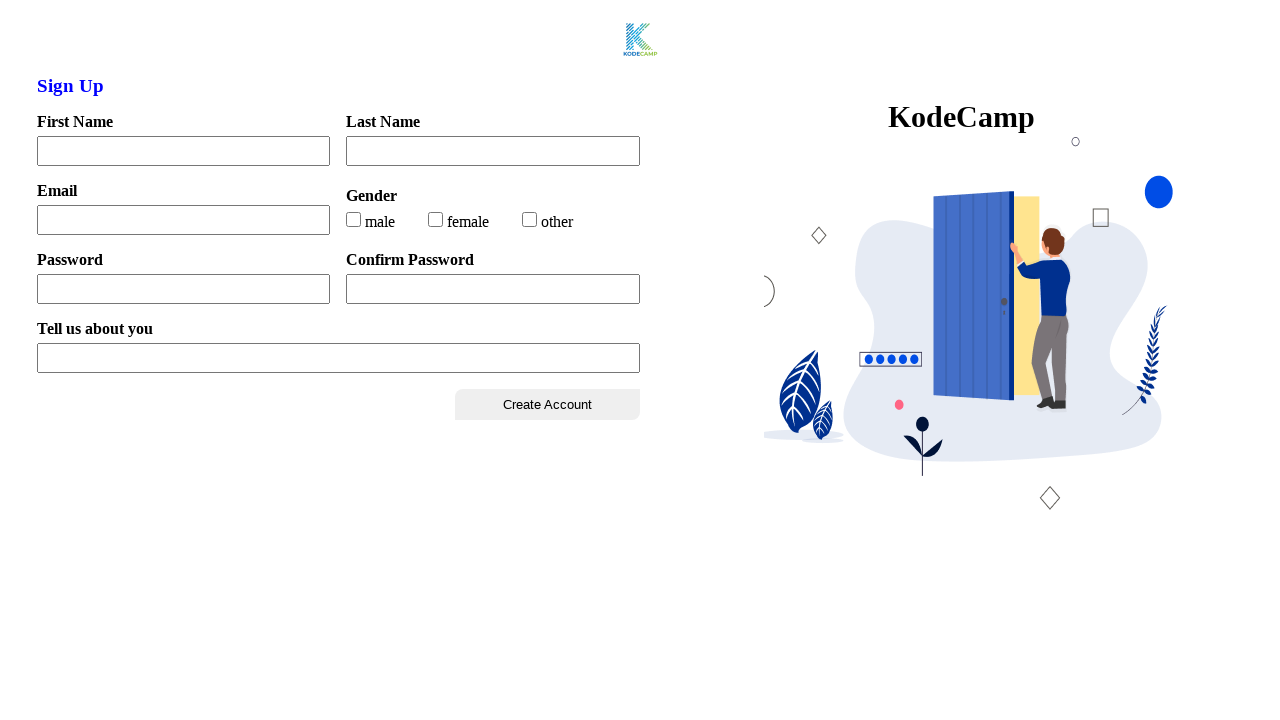

Filled first name field with 'Folashade' on input[name='firstName']
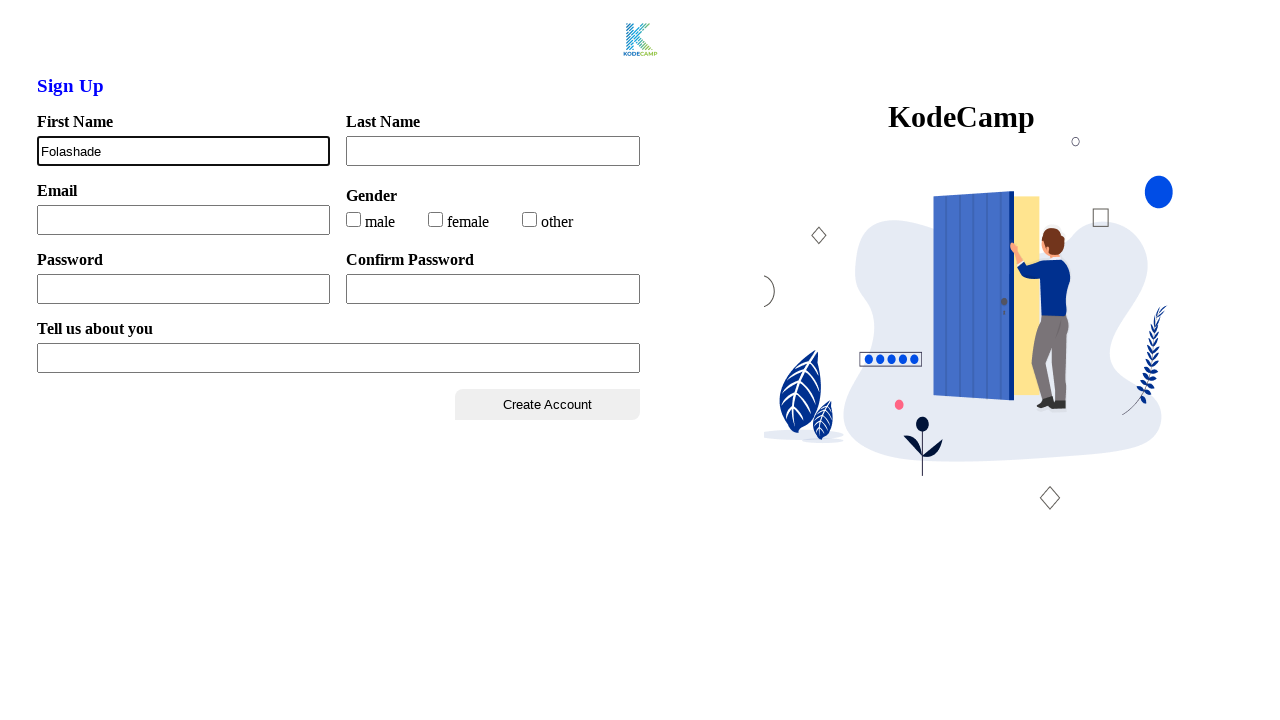

Filled last name field with 'Ayorinde-Akinola' on input[name='lastName']
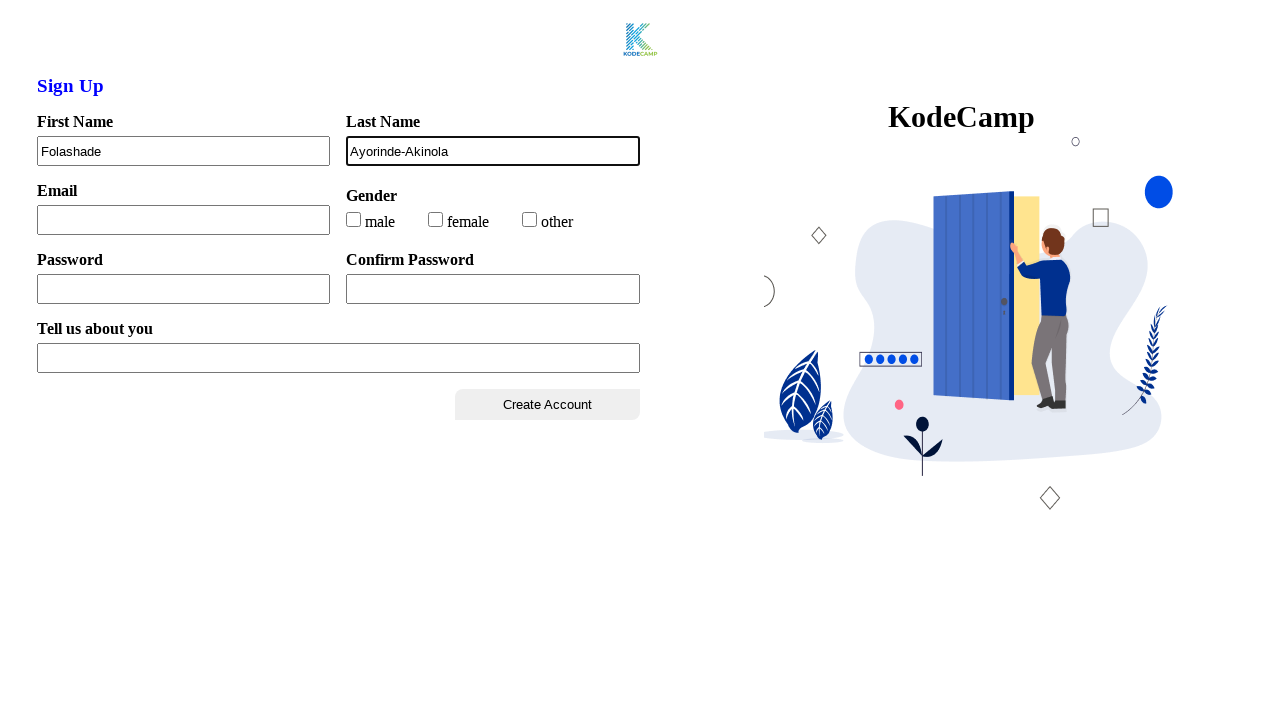

Filled email field with 'folashadeayorindeakinola@gmail.com' on input[name='email']
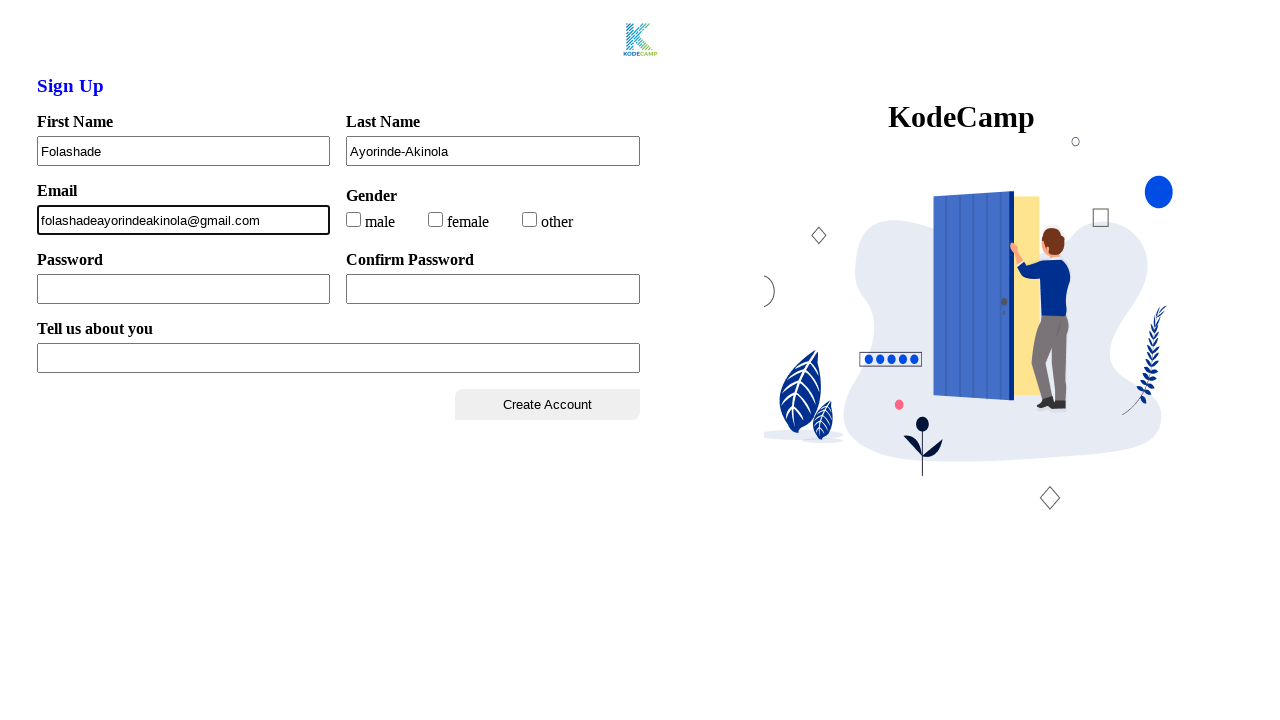

Selected female radio button at (436, 219) on input#female.radio
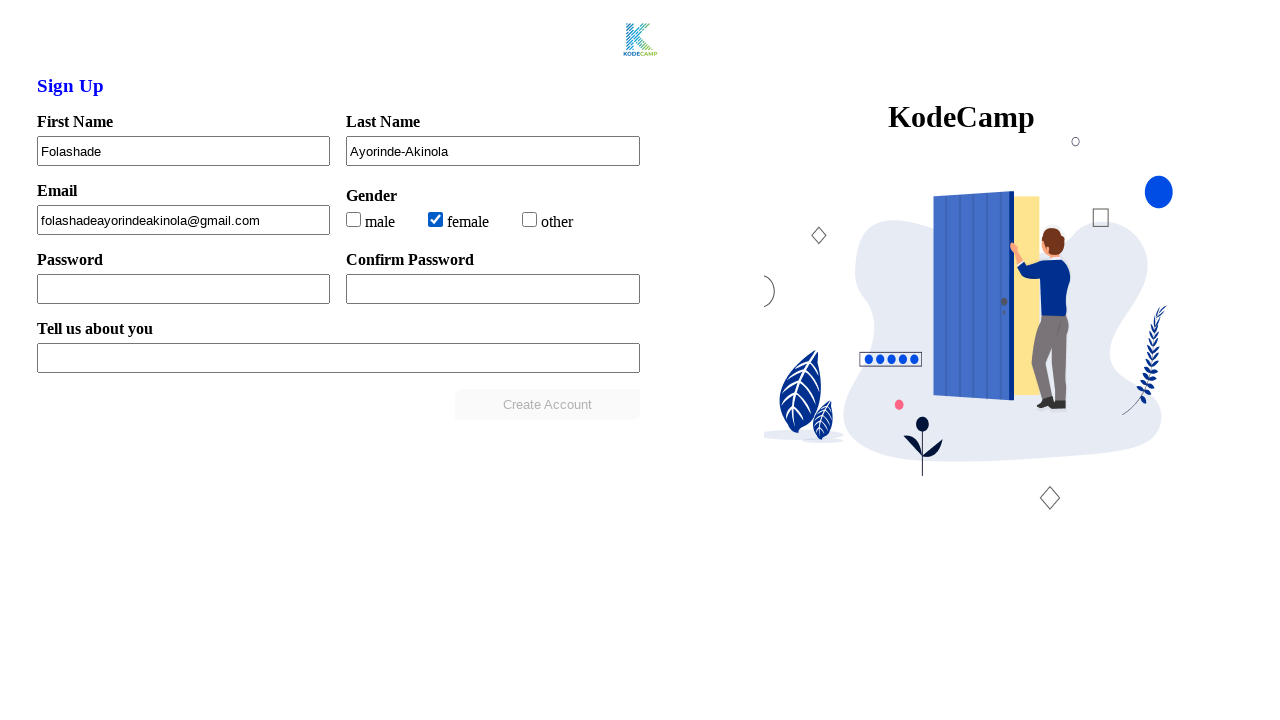

Filled password field with 'Password123' on input[name='password']
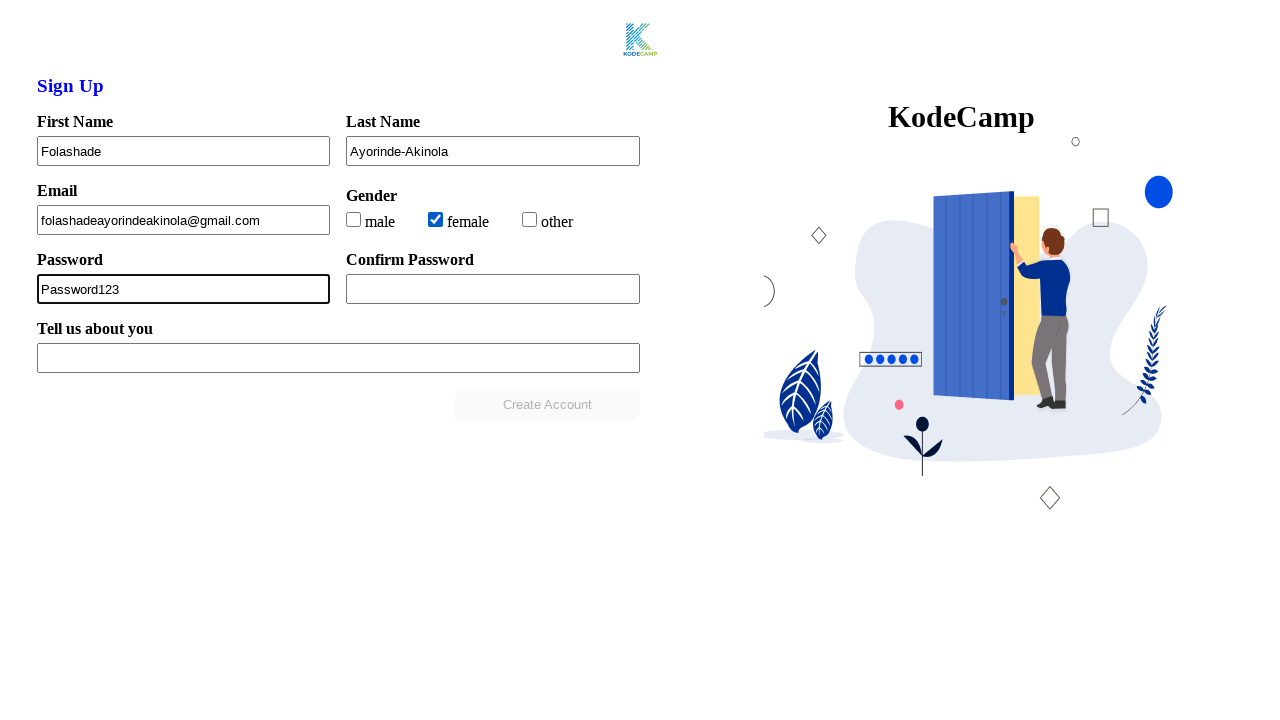

Filled confirm password field with 'Password123' on input[name='confirmPass']
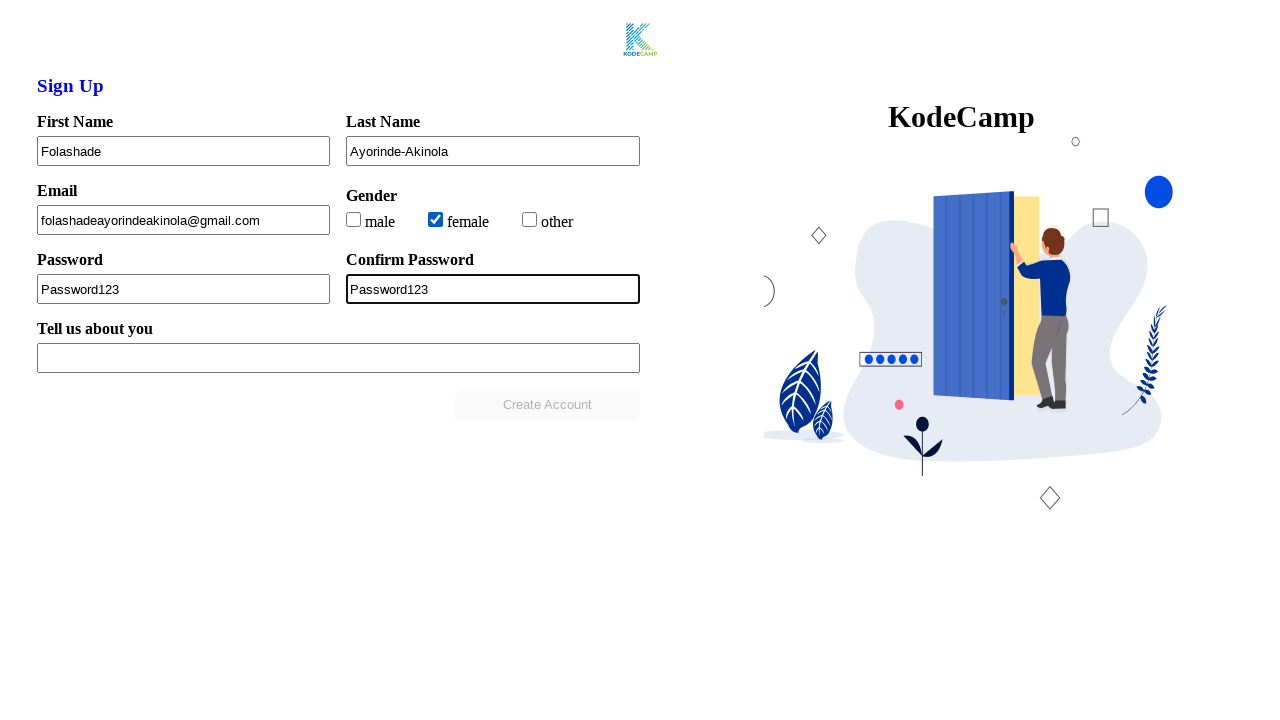

Filled experience level field with 'I am a Test Automation Engineer.' on input[name='xpLevel']
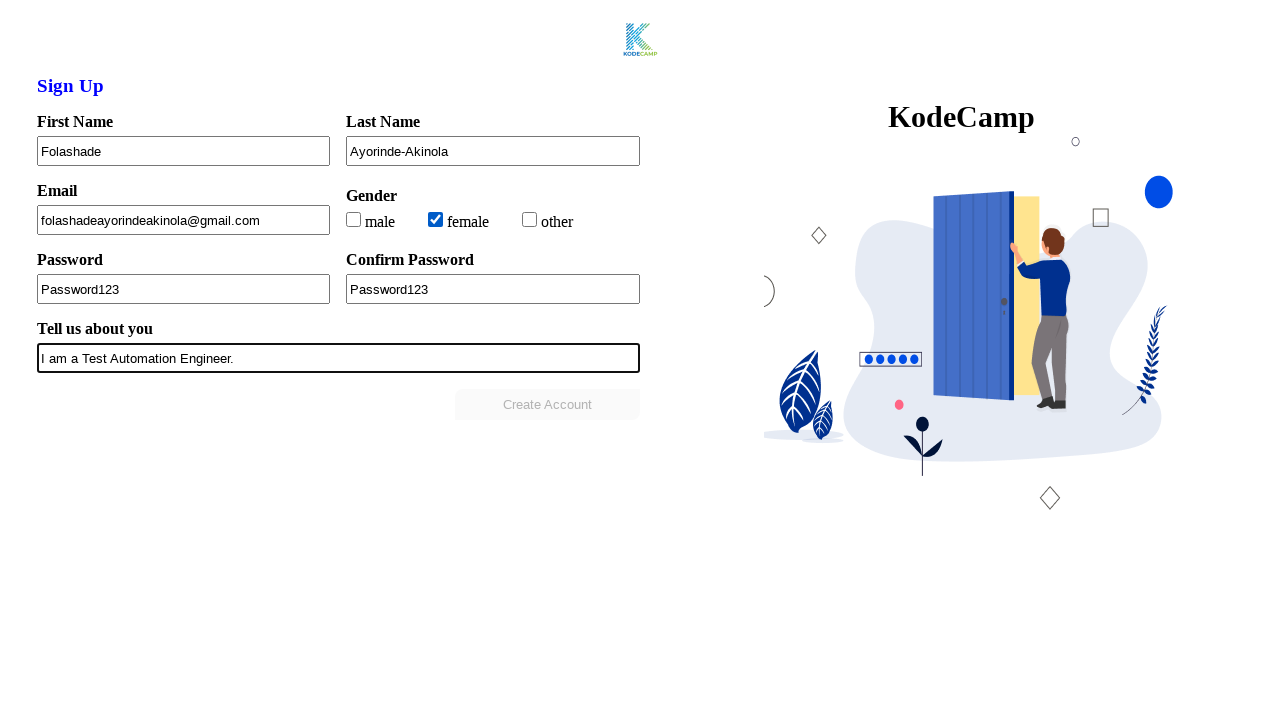

Checked if 'Create Account' button is enabled after filling all fields
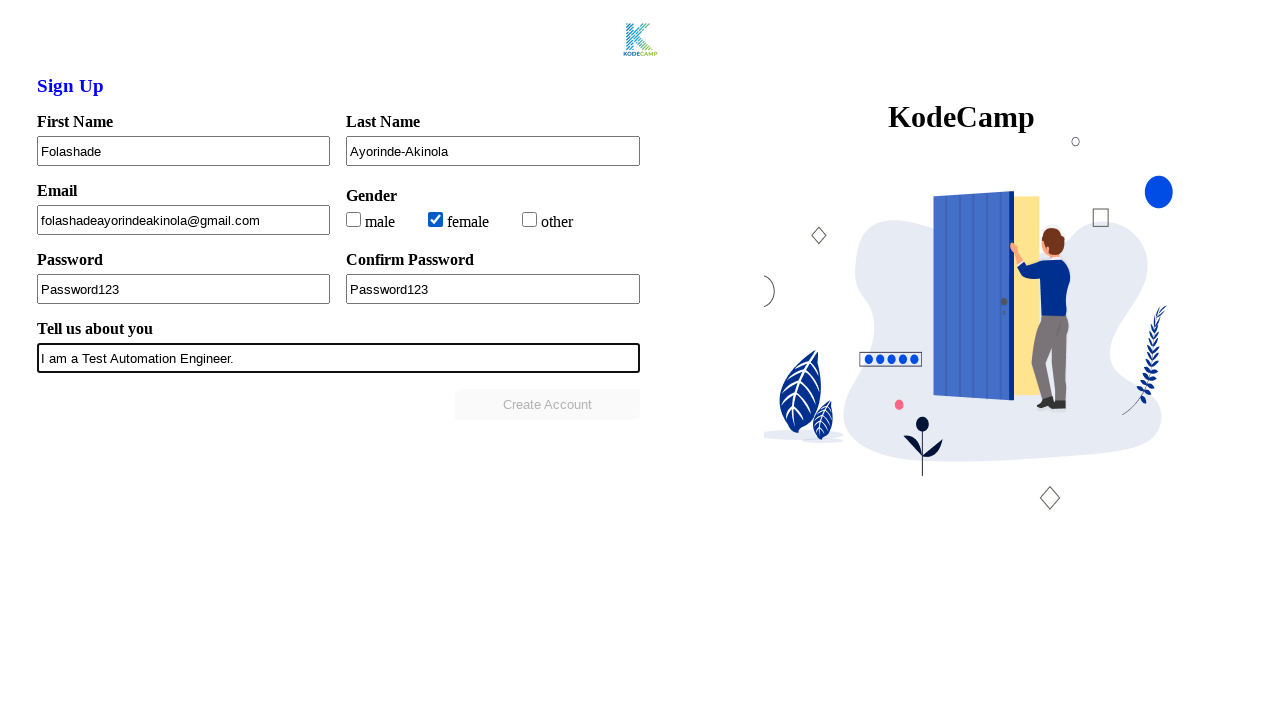

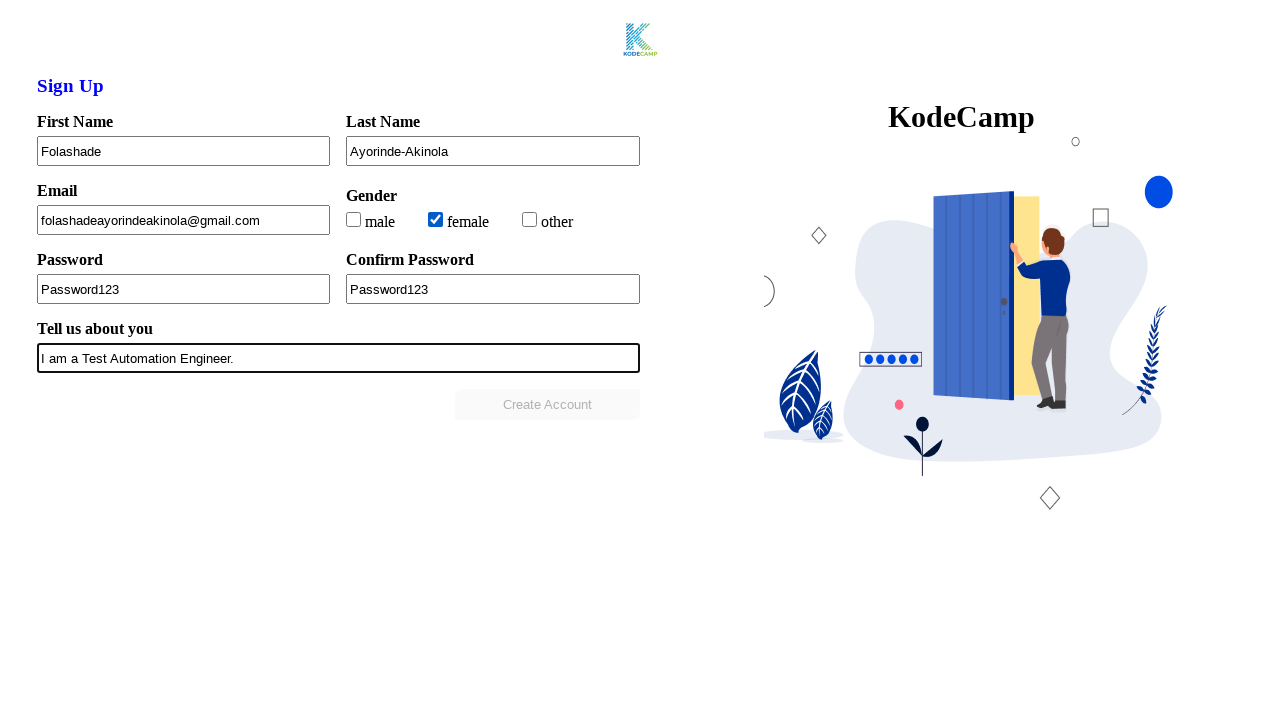